Tests that clicking Clear completed removes completed items from the list

Starting URL: https://demo.playwright.dev/todomvc

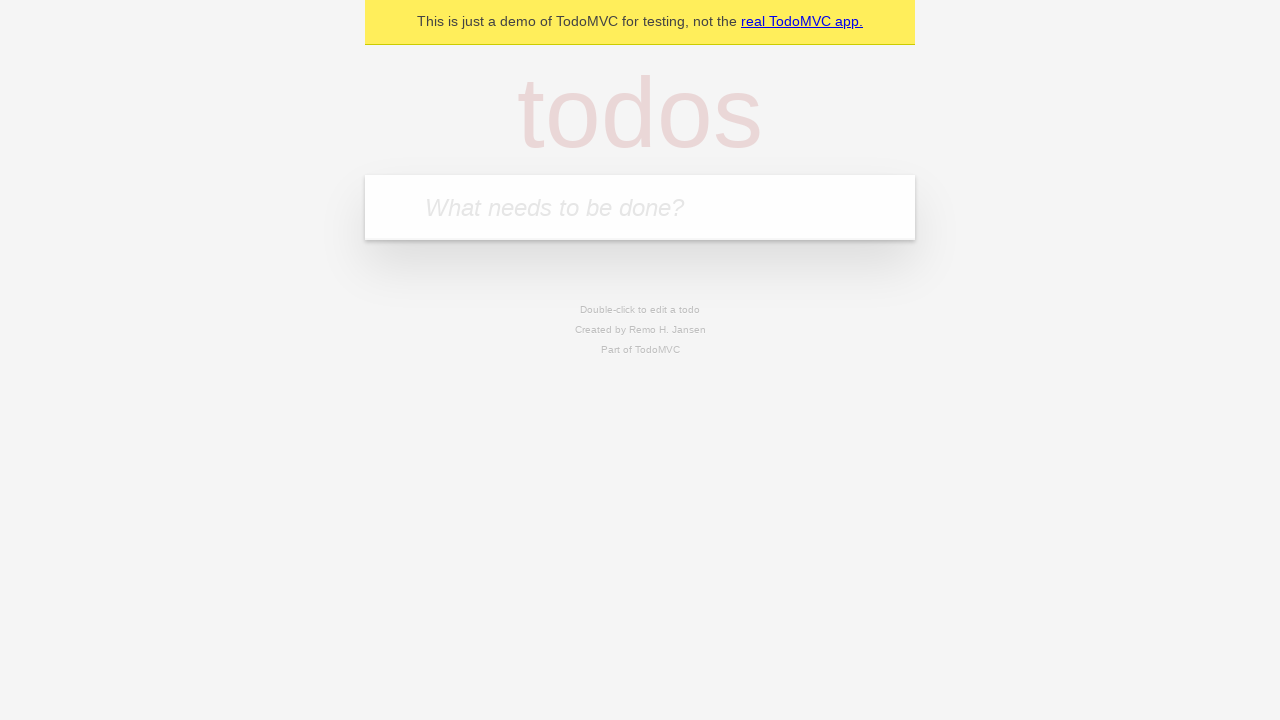

Filled todo input with 'buy some cheese' on internal:attr=[placeholder="What needs to be done?"i]
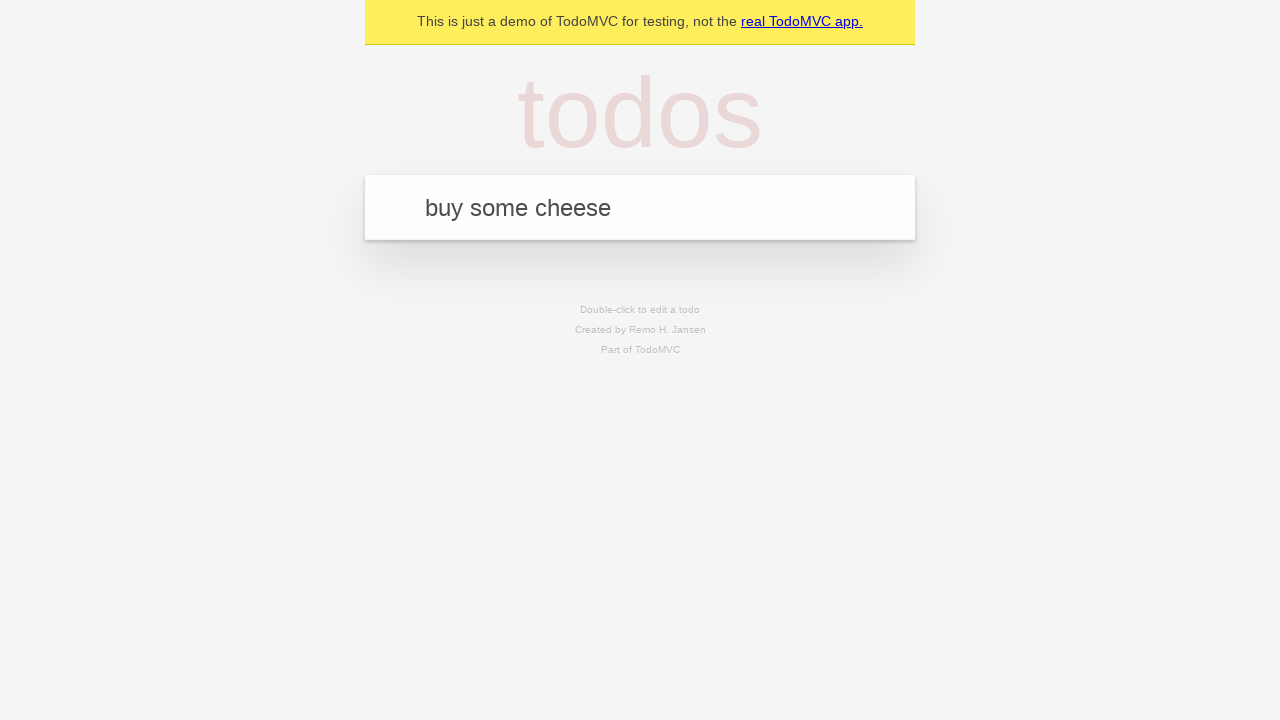

Pressed Enter to add 'buy some cheese' to the todo list on internal:attr=[placeholder="What needs to be done?"i]
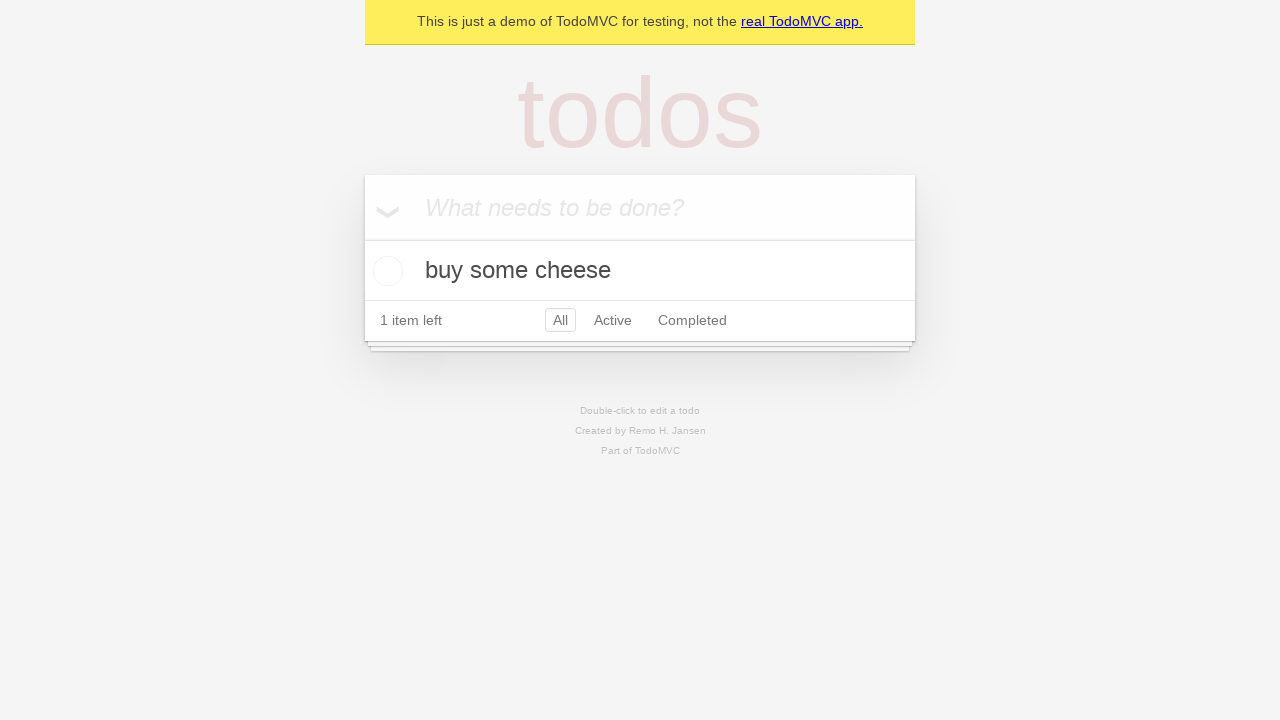

Filled todo input with 'feed the cat' on internal:attr=[placeholder="What needs to be done?"i]
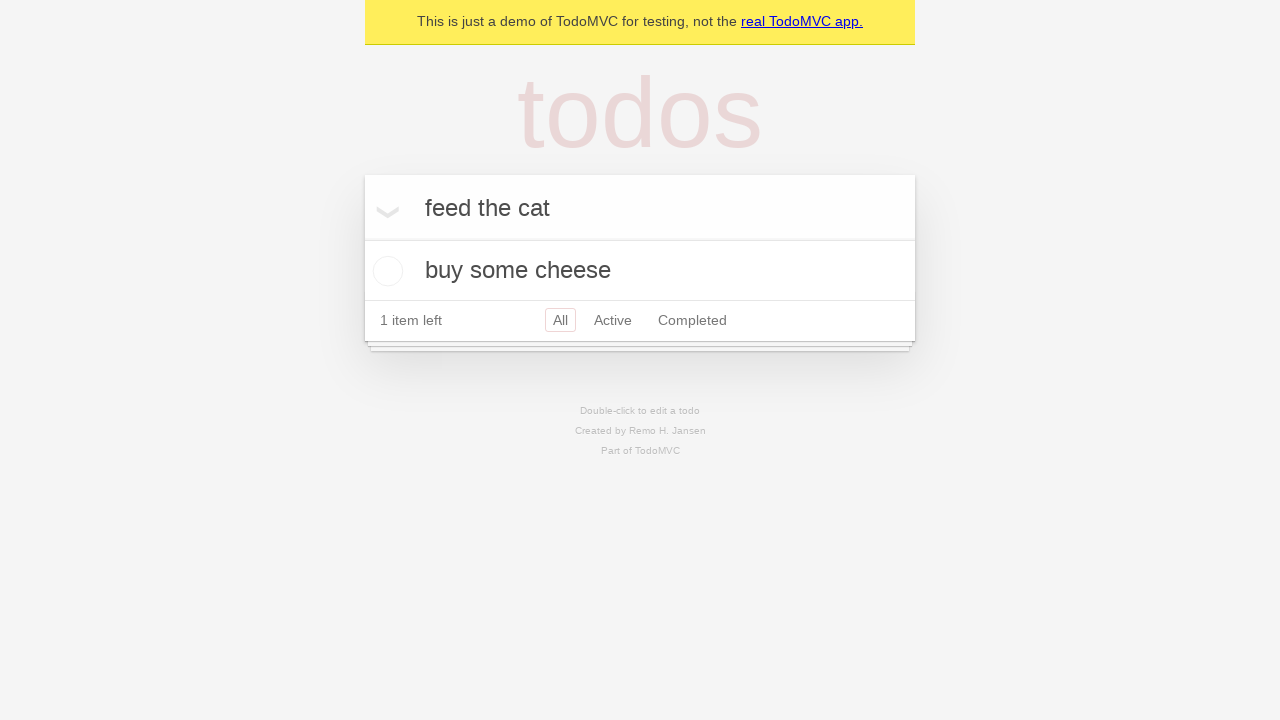

Pressed Enter to add 'feed the cat' to the todo list on internal:attr=[placeholder="What needs to be done?"i]
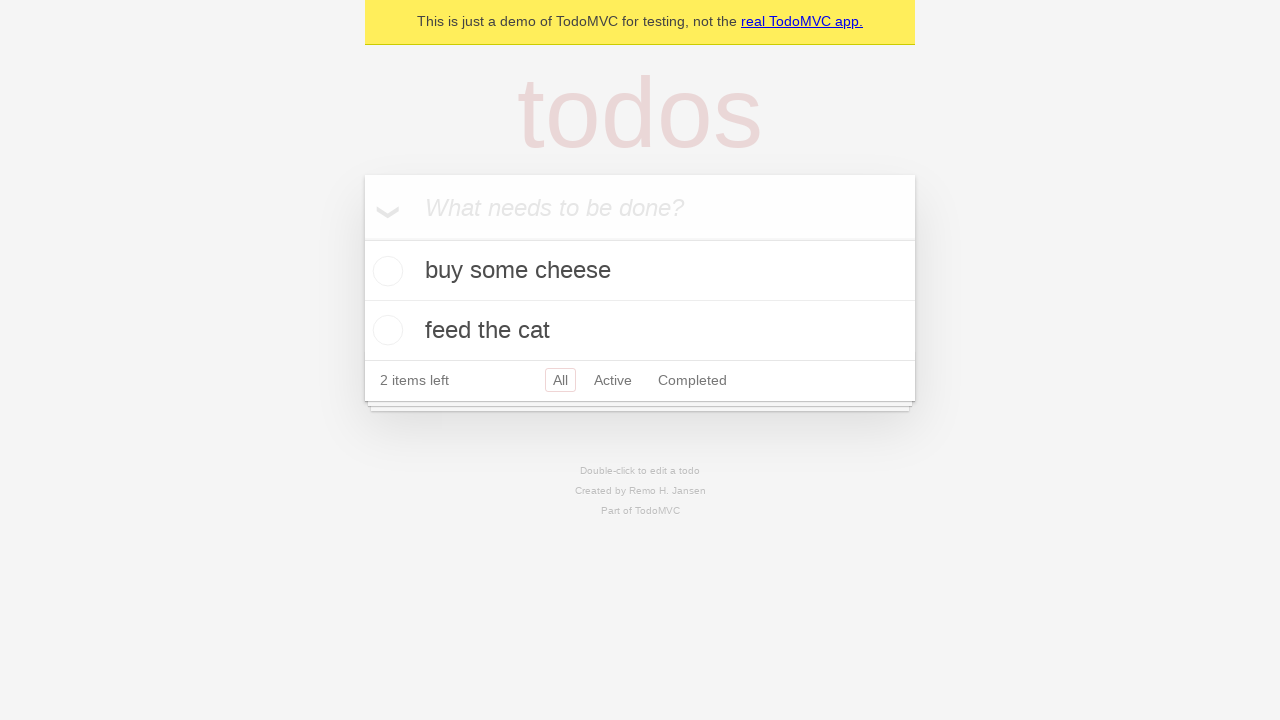

Filled todo input with 'book a doctors appointment' on internal:attr=[placeholder="What needs to be done?"i]
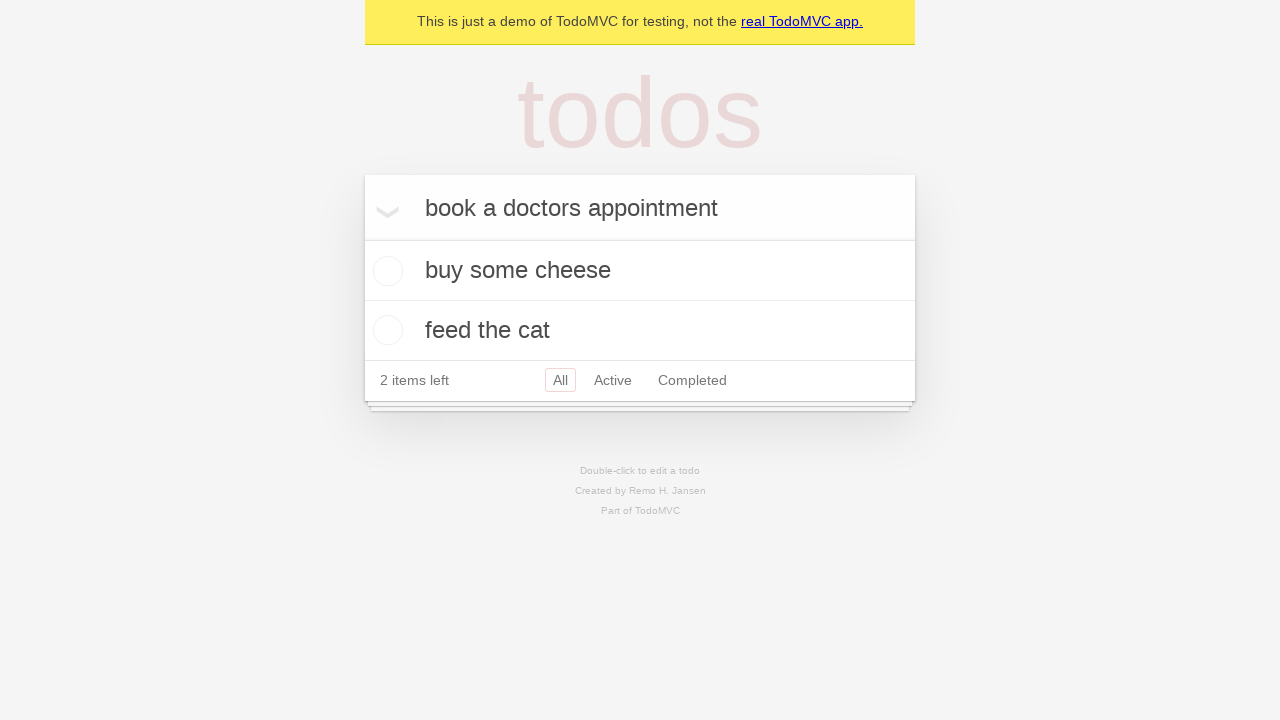

Pressed Enter to add 'book a doctors appointment' to the todo list on internal:attr=[placeholder="What needs to be done?"i]
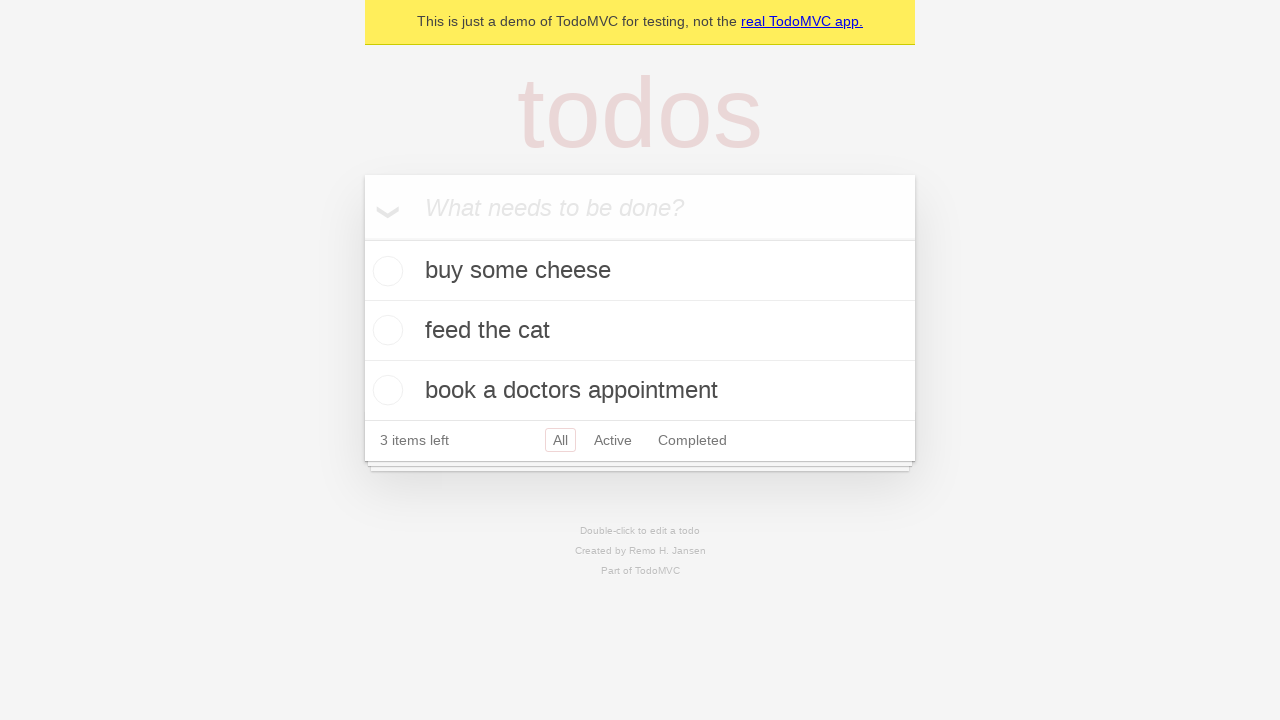

All 3 todo items loaded and visible
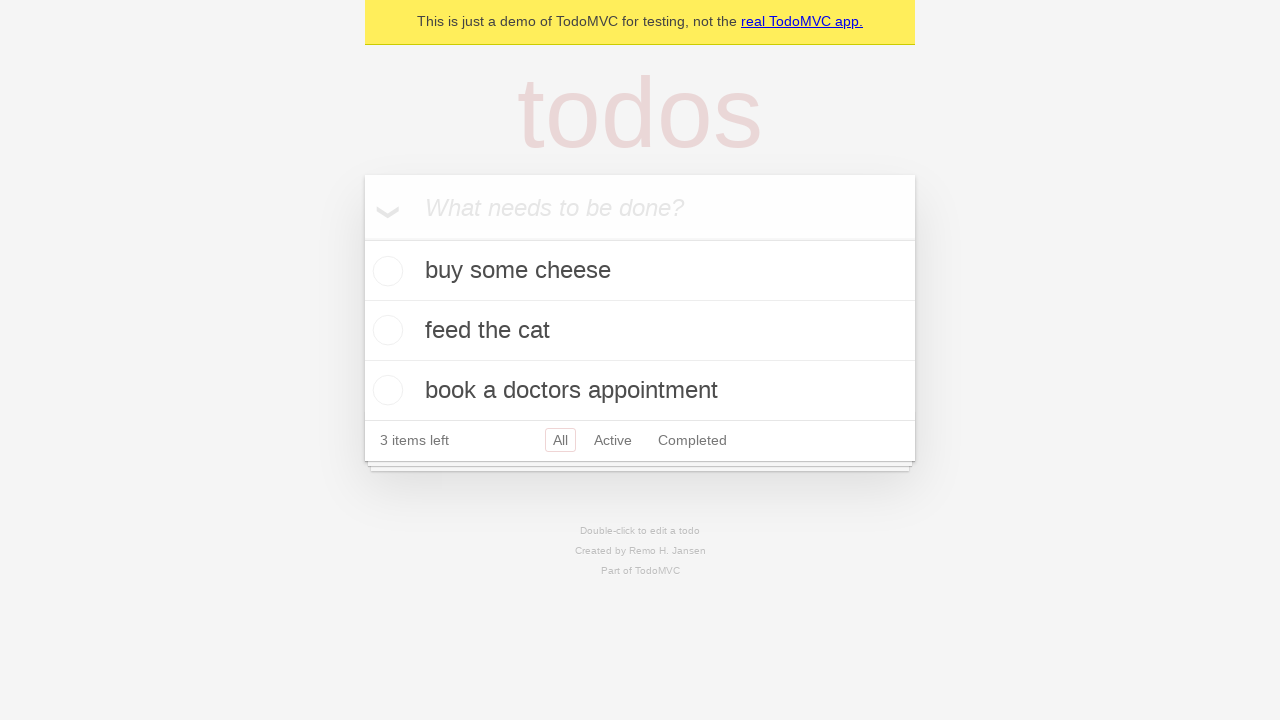

Checked the second todo item (feed the cat) as completed at (385, 330) on internal:testid=[data-testid="todo-item"s] >> nth=1 >> internal:role=checkbox
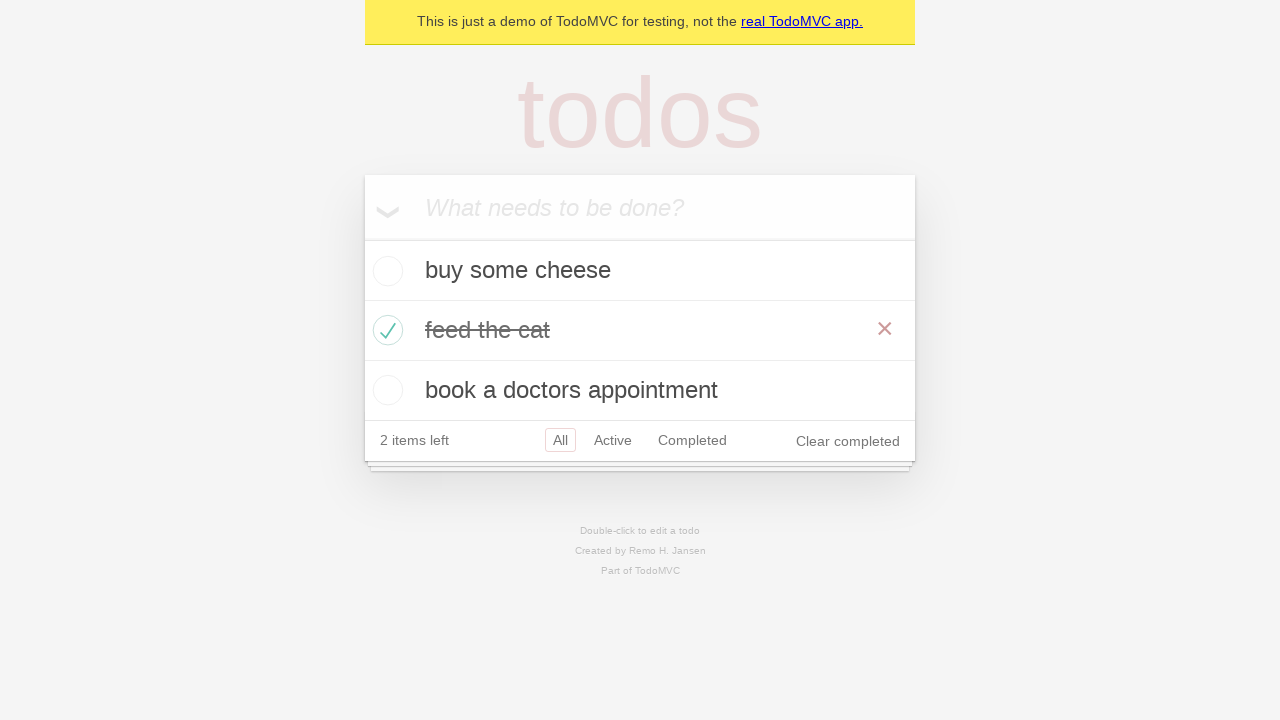

Clicked 'Clear completed' button at (848, 441) on internal:role=button[name="Clear completed"i]
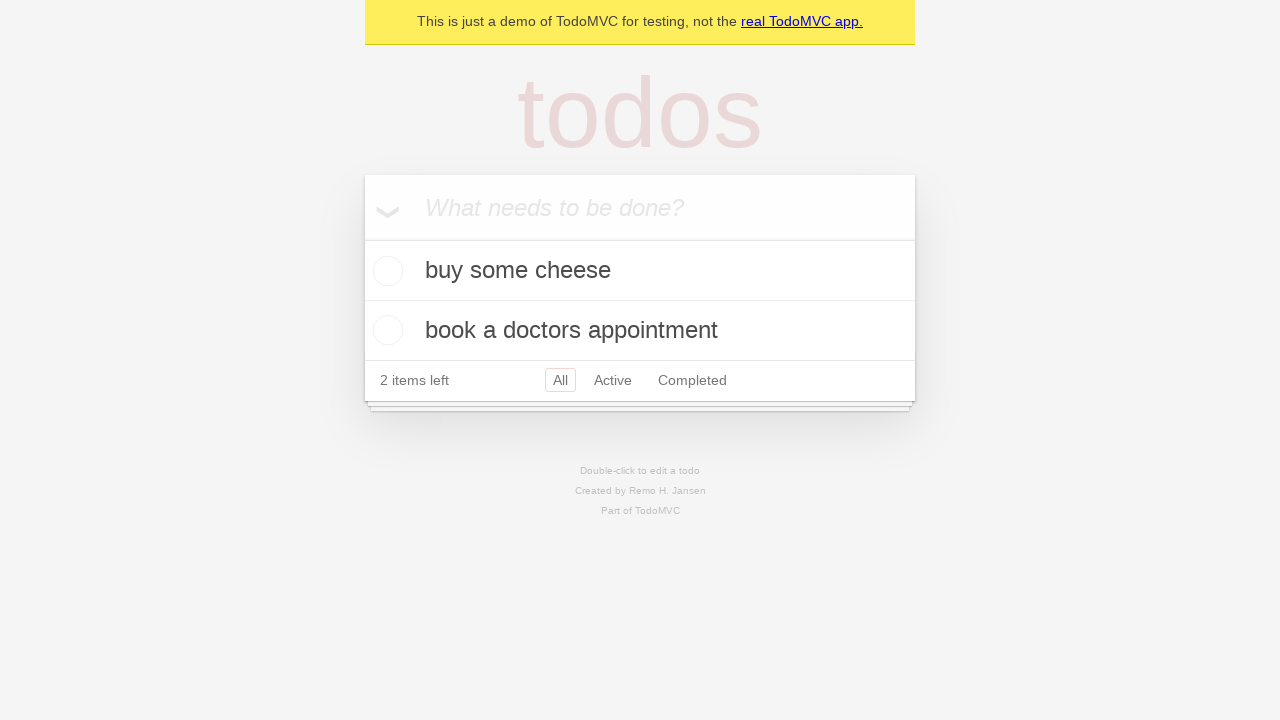

Completed todo item was removed, 2 items remaining
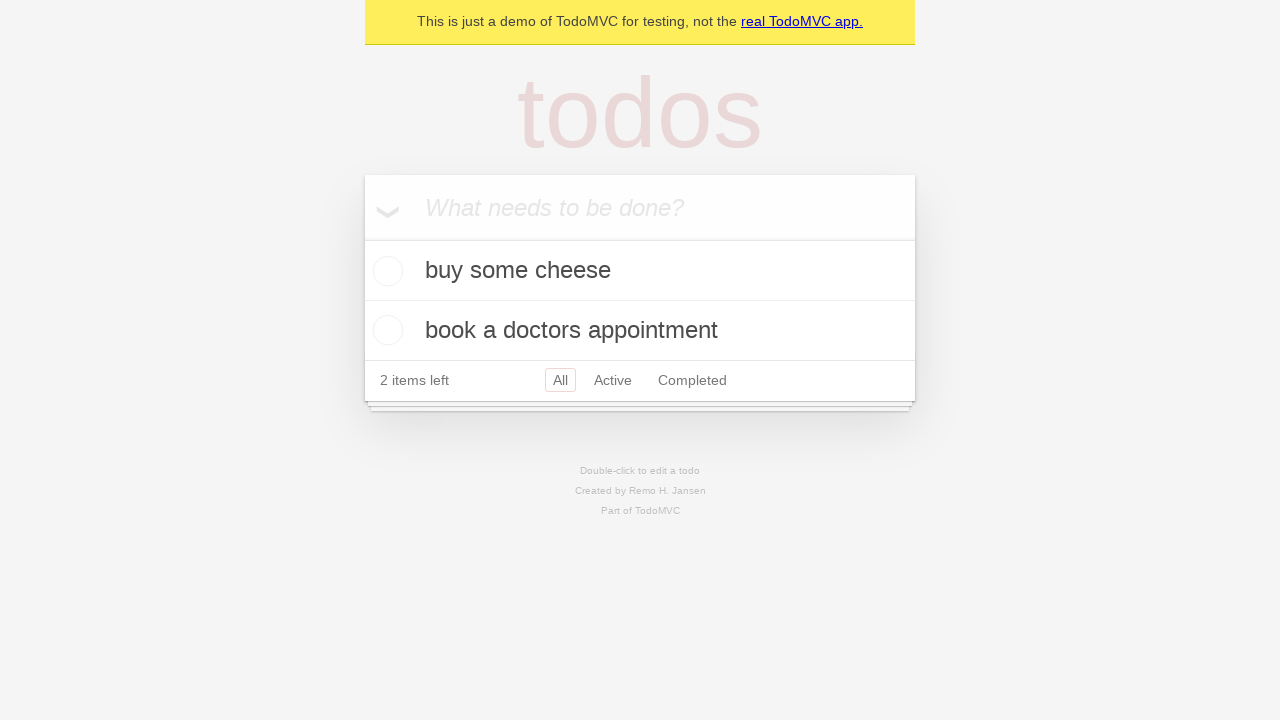

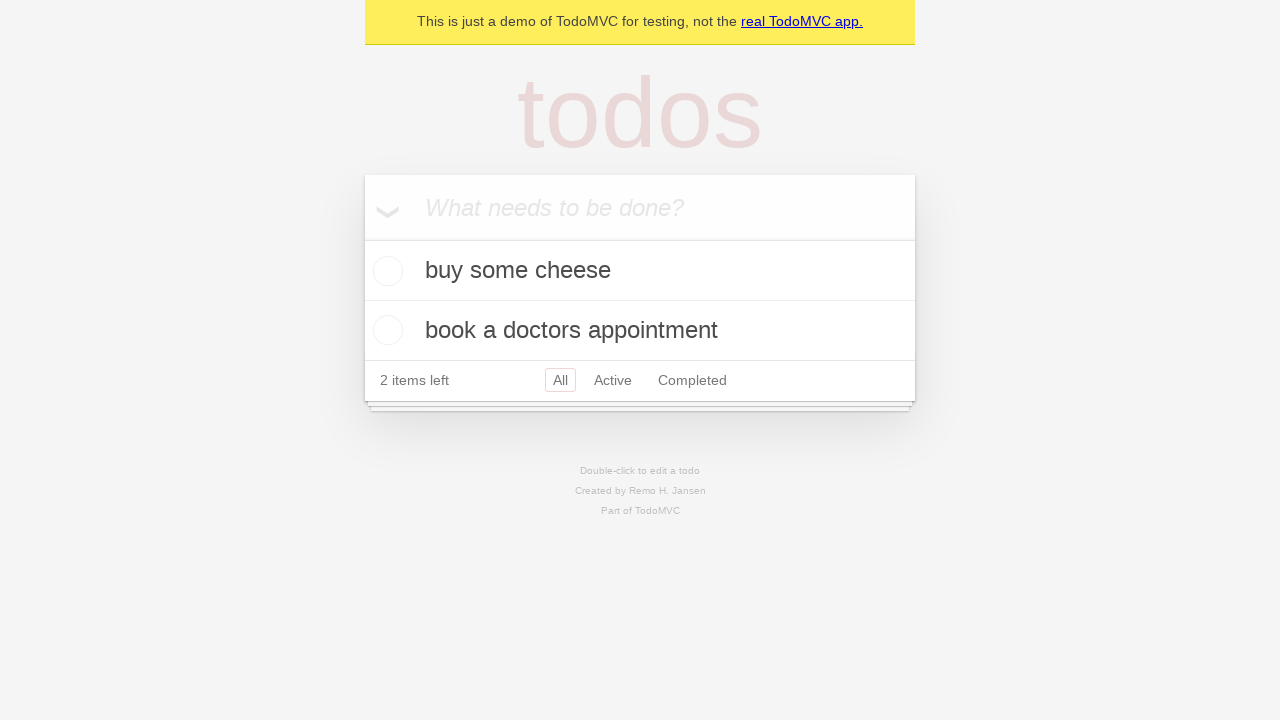